Tests checkbox functionality on a practice automation page by clicking and verifying two checkboxes are selected

Starting URL: https://rahulshettyacademy.com/AutomationPractice/

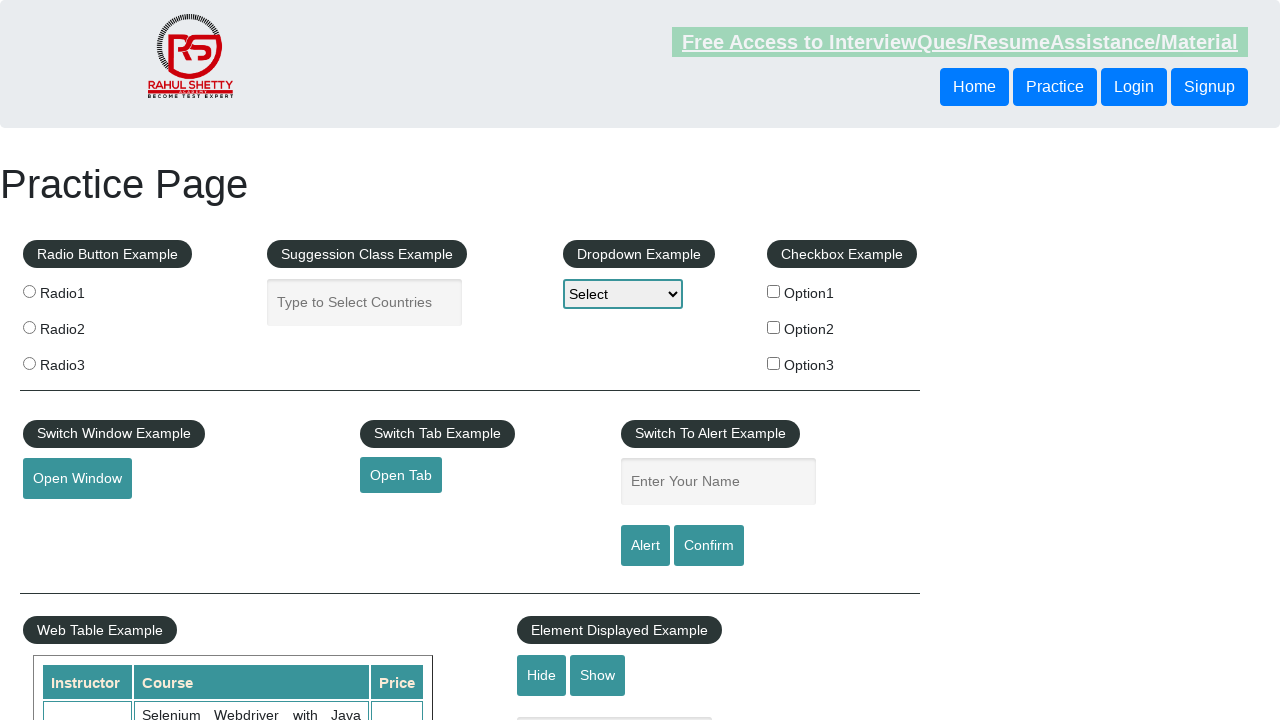

Navigated to practice automation page
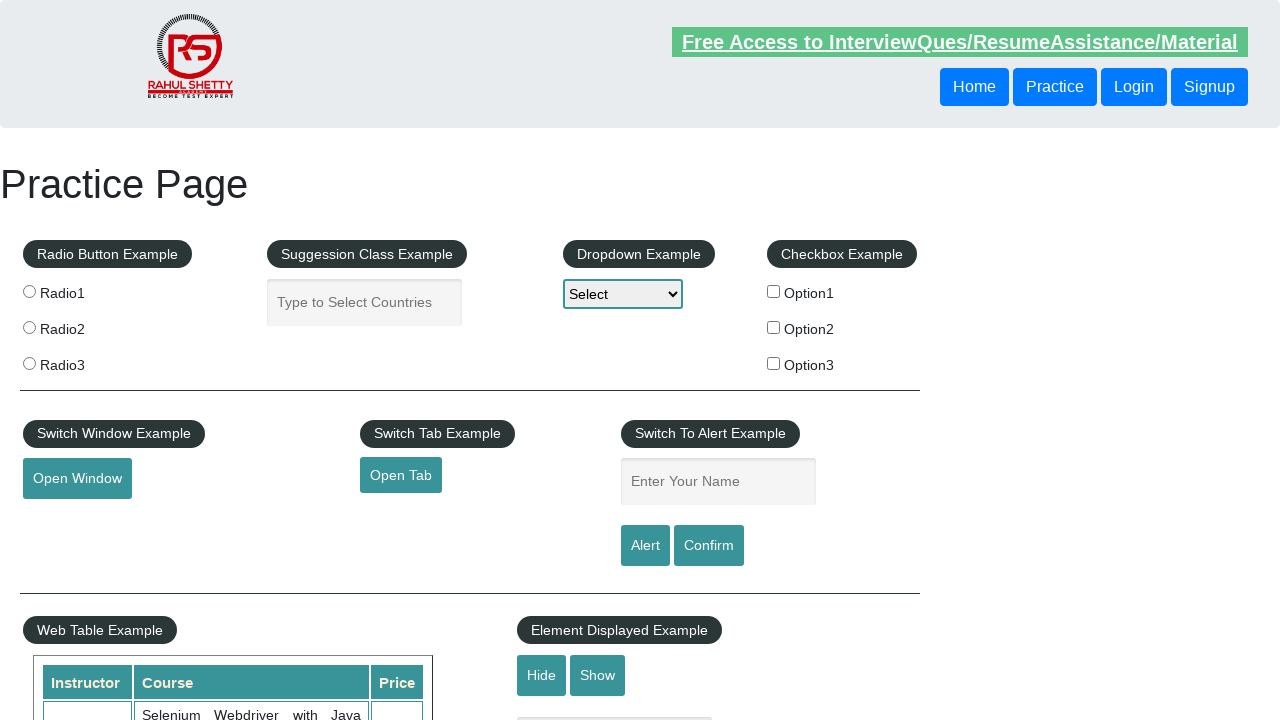

Clicked checkbox option 2 at (774, 327) on #checkBoxOption2
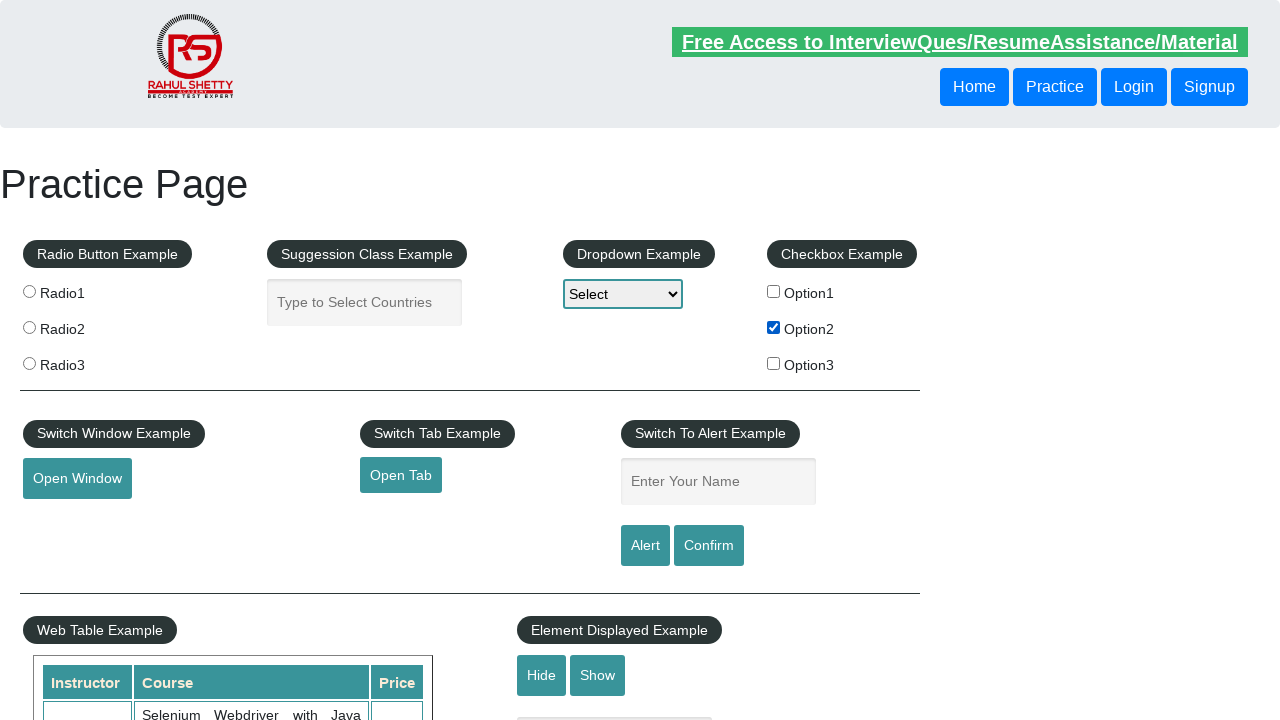

Verified checkbox option 2 is checked
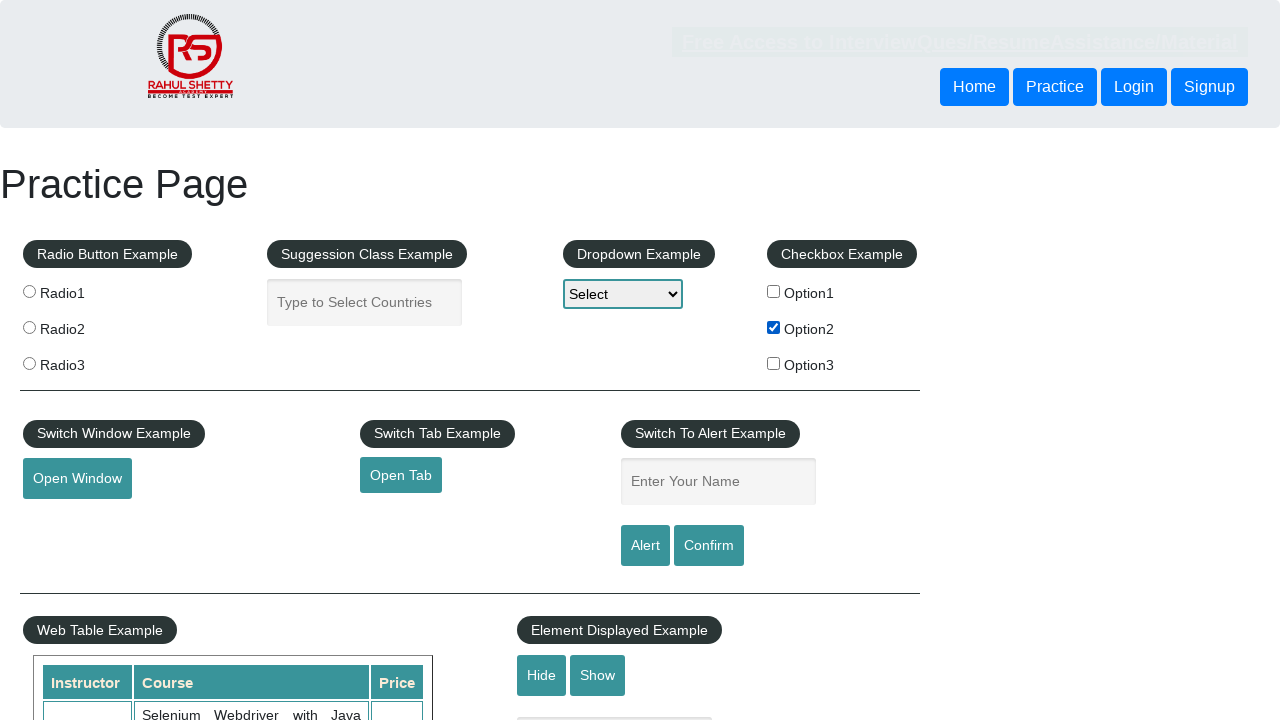

Clicked checkbox option 3 at (774, 363) on #checkBoxOption3
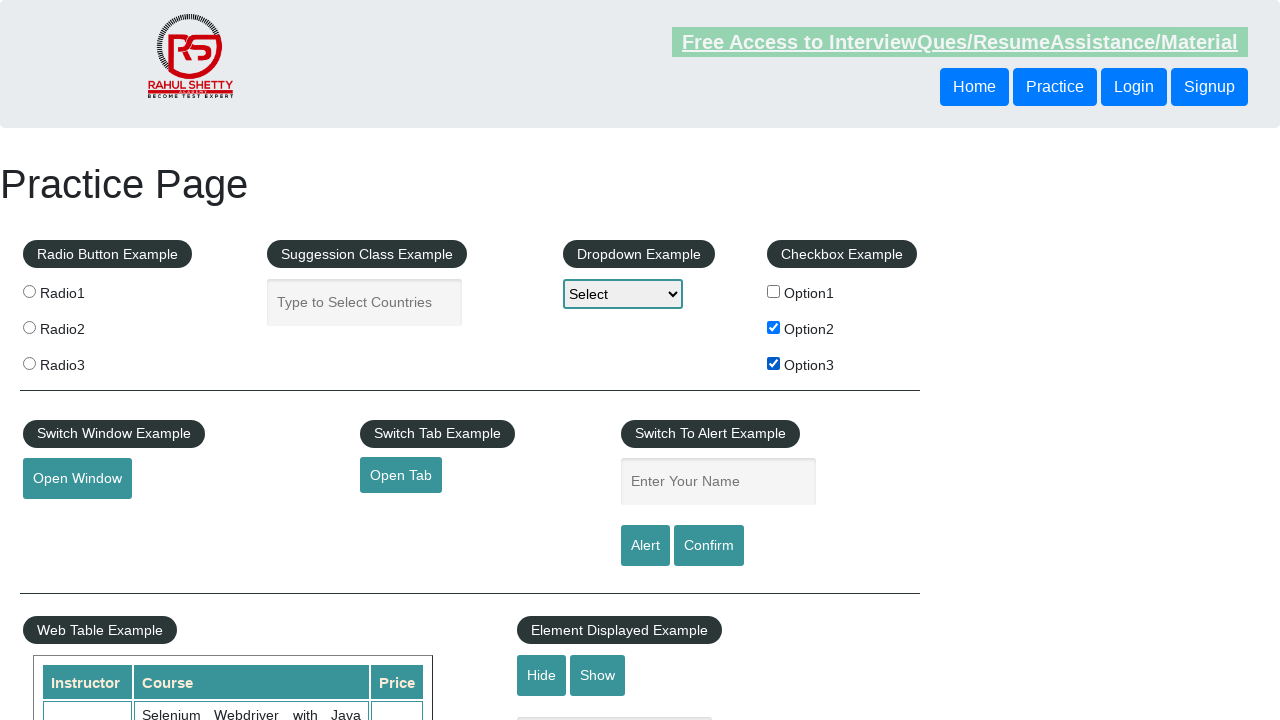

Verified checkbox option 3 is checked
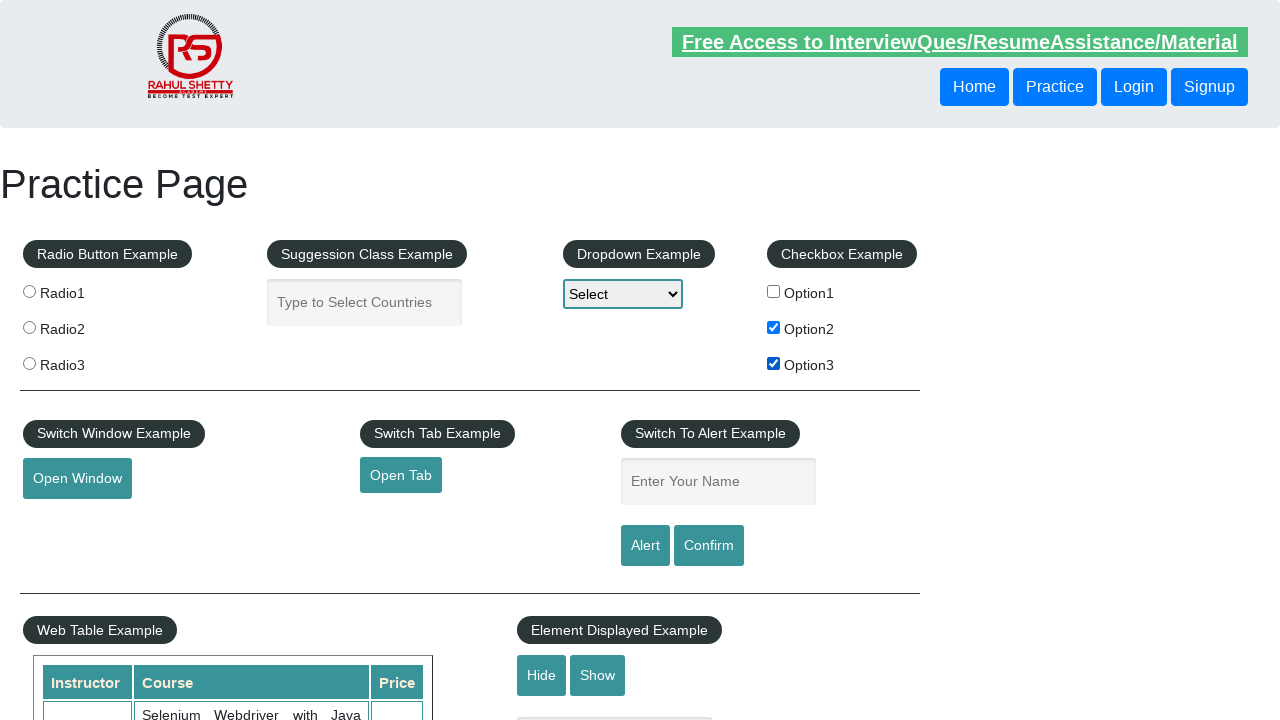

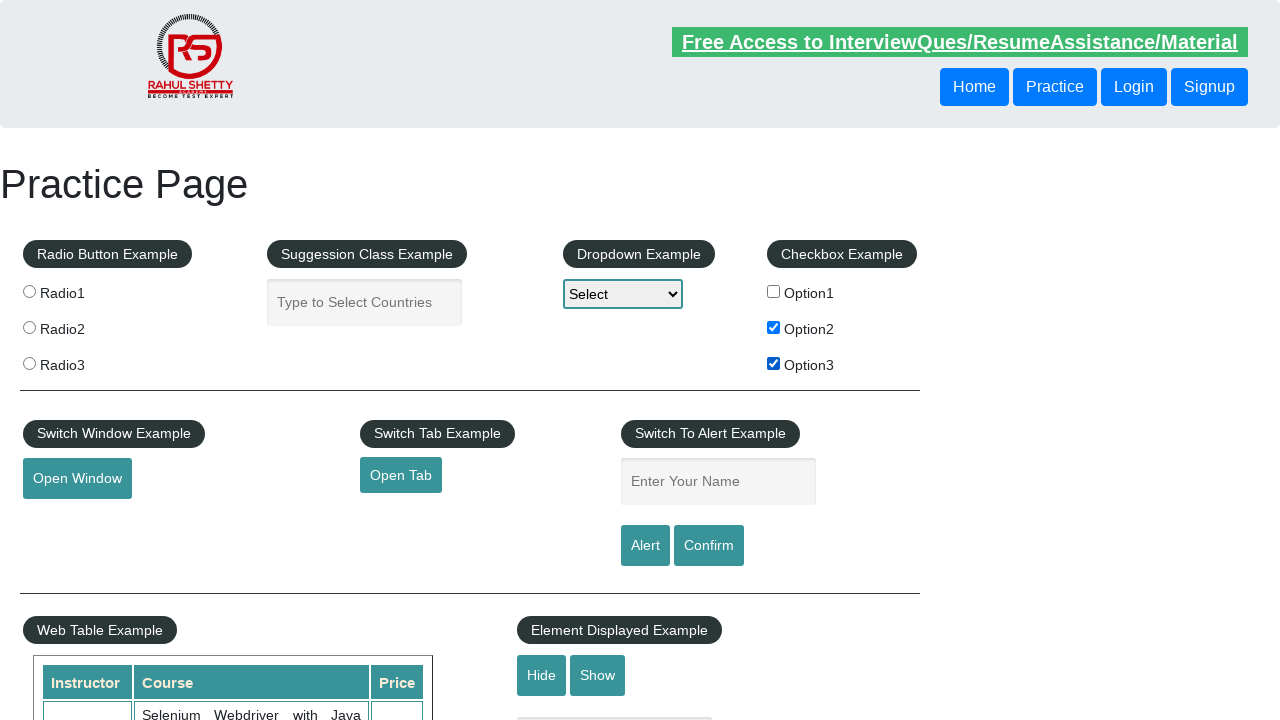